Tests alert handling functionality by navigating through different alert types and interacting with a prompt alert by entering text

Starting URL: https://demo.automationtesting.in/Alerts.html

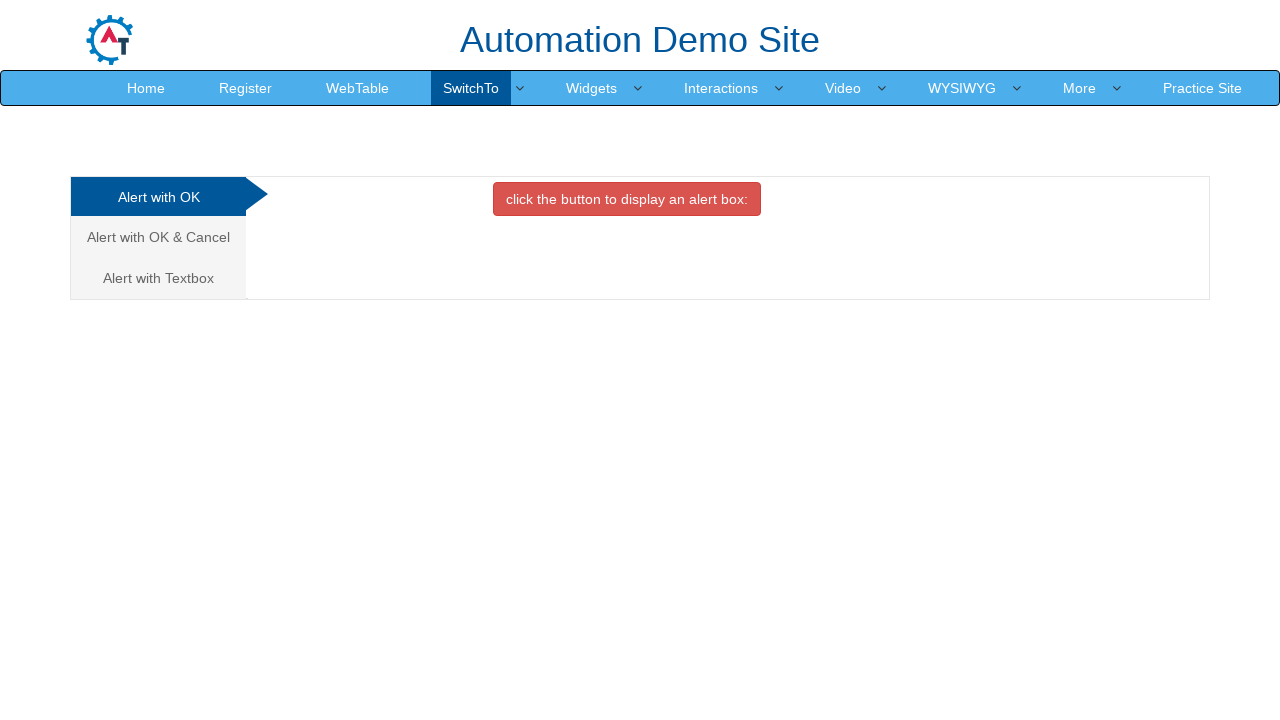

Clicked on the Alert with Textbox tab at (158, 278) on xpath=/html/body/div[1]/div/div/div/div[1]/ul/li[3]/a
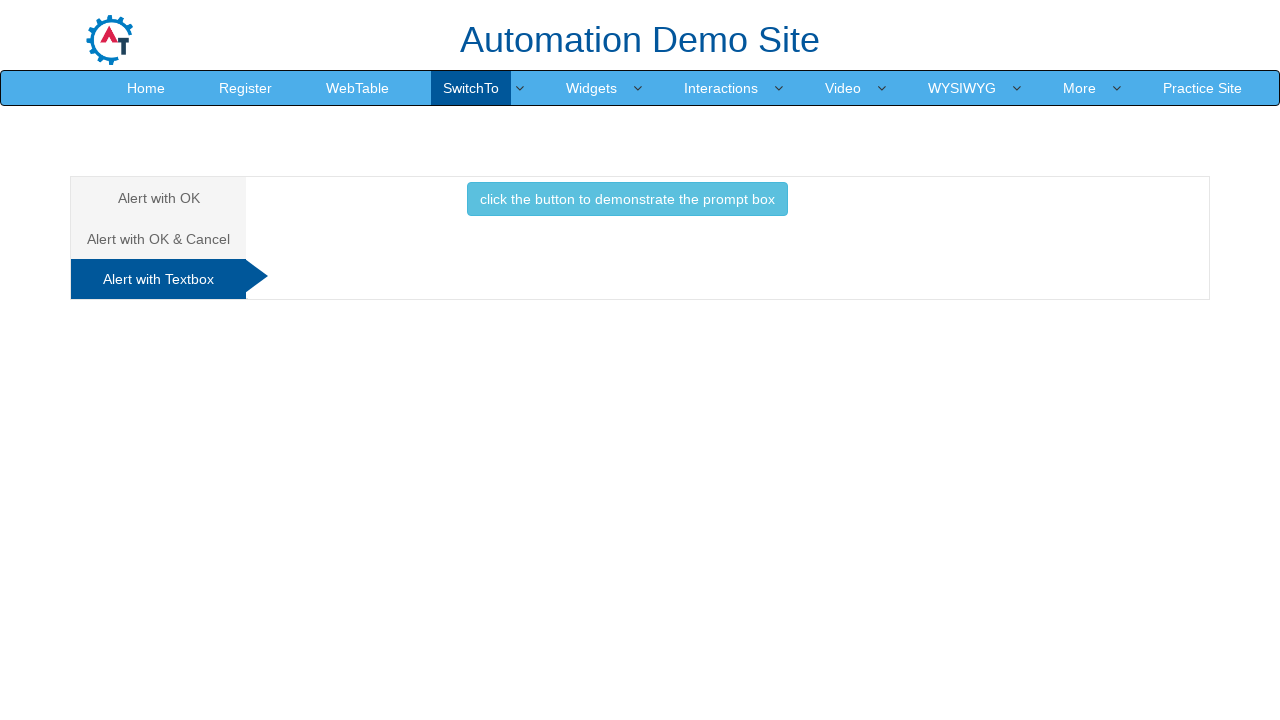

Clicked button to display the prompt alert at (627, 199) on xpath=//*[@id='Textbox']/button
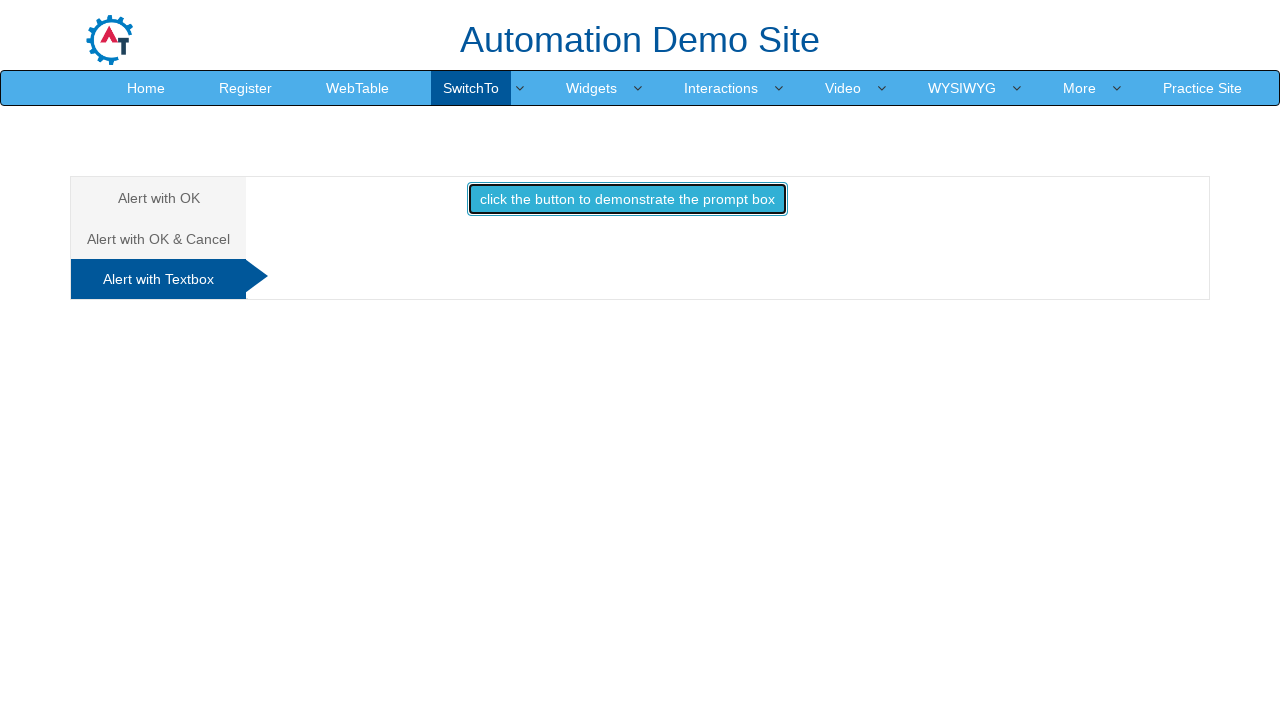

Set up dialog handler to accept prompt with text 'Harshada'
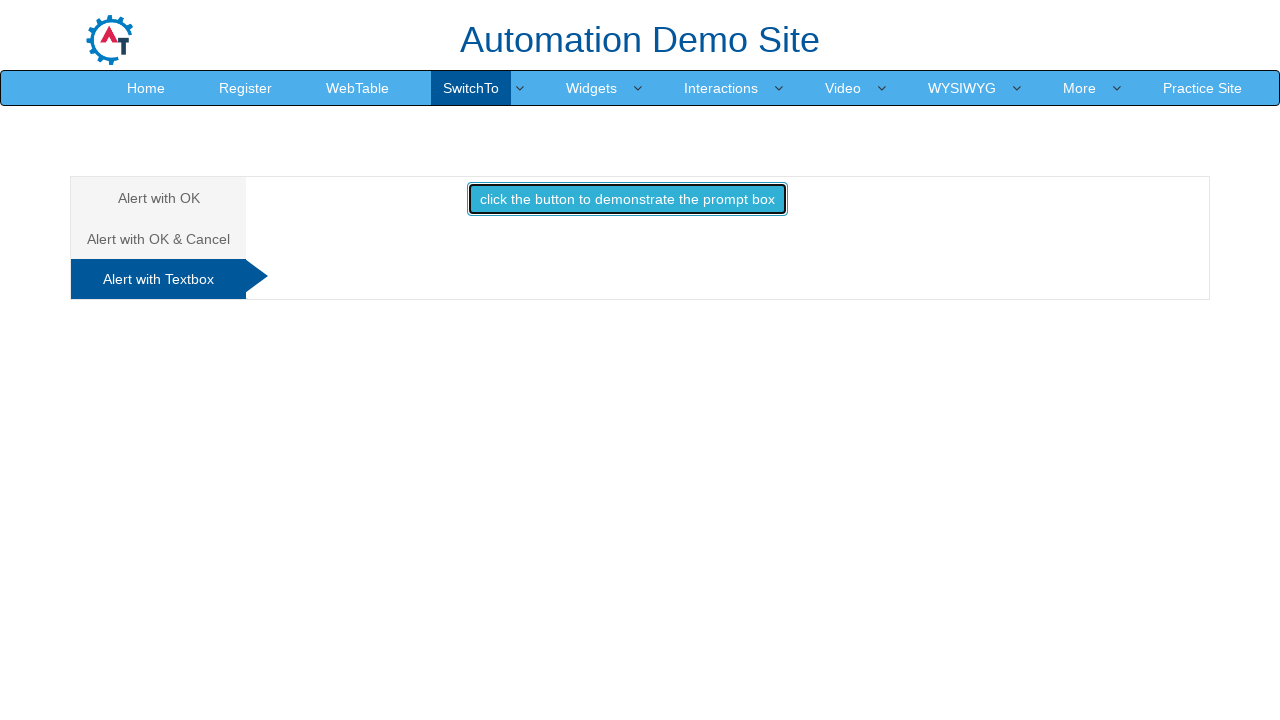

Clicked button again to trigger the prompt alert and accept it with 'Harshada' at (627, 199) on xpath=//*[@id='Textbox']/button
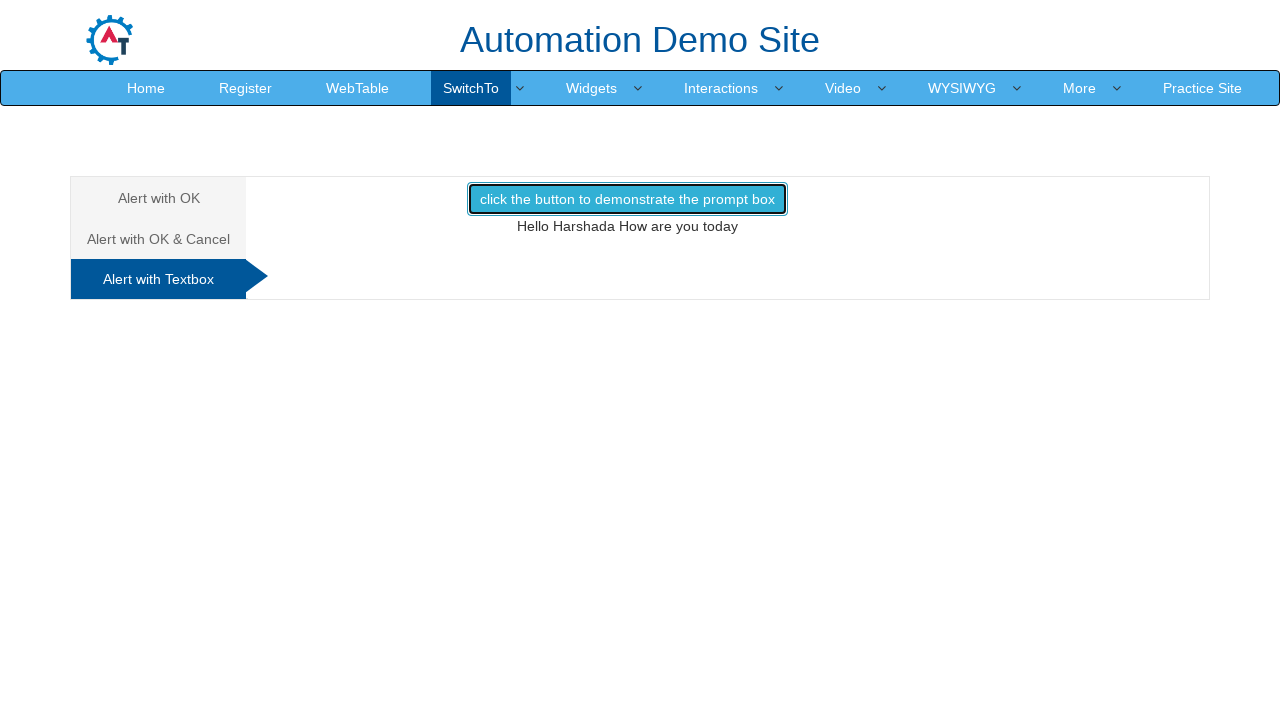

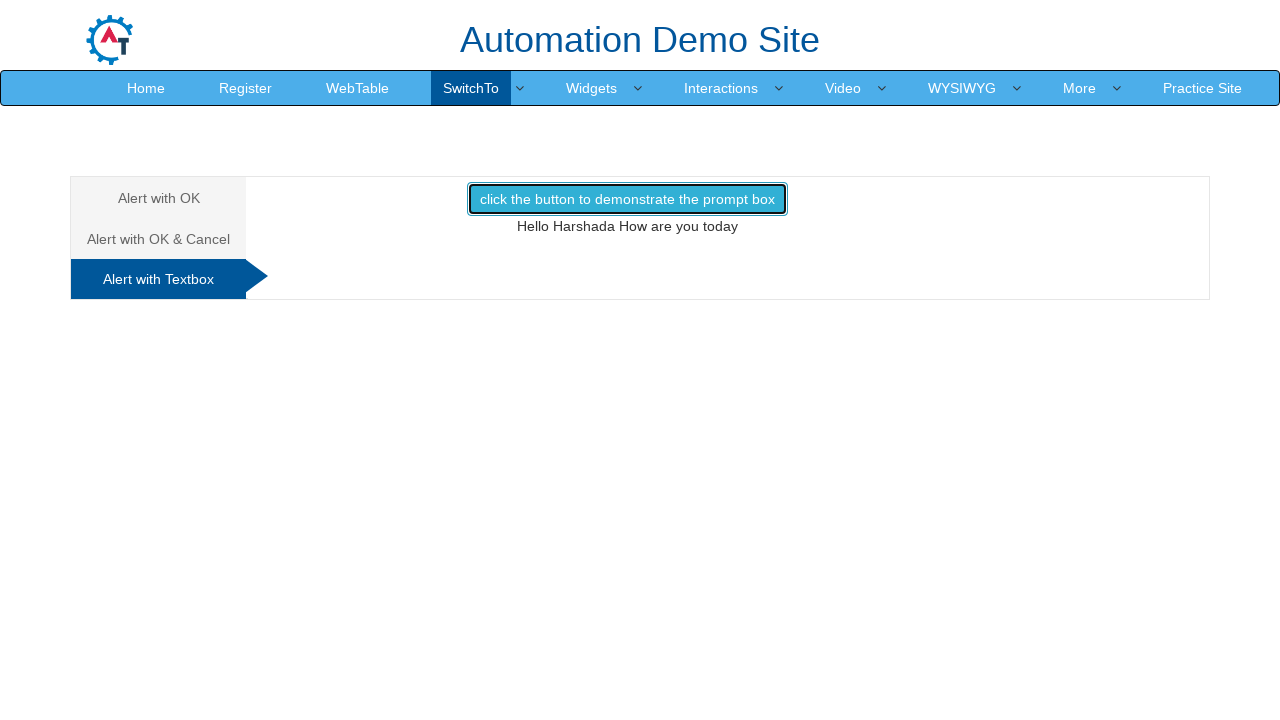